Navigates to Levelset homepage and double-clicks the "Get Paid" button

Starting URL: https://www.levelset.com/

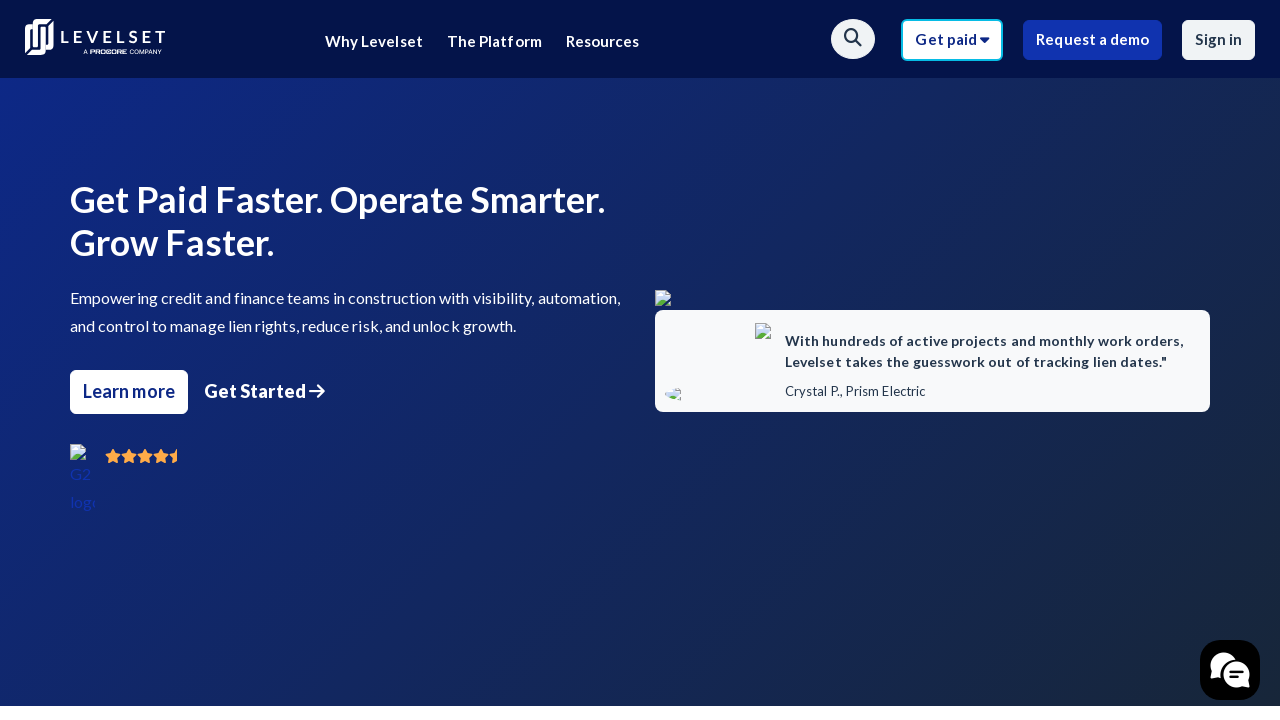

Get Paid button became visible and clickable
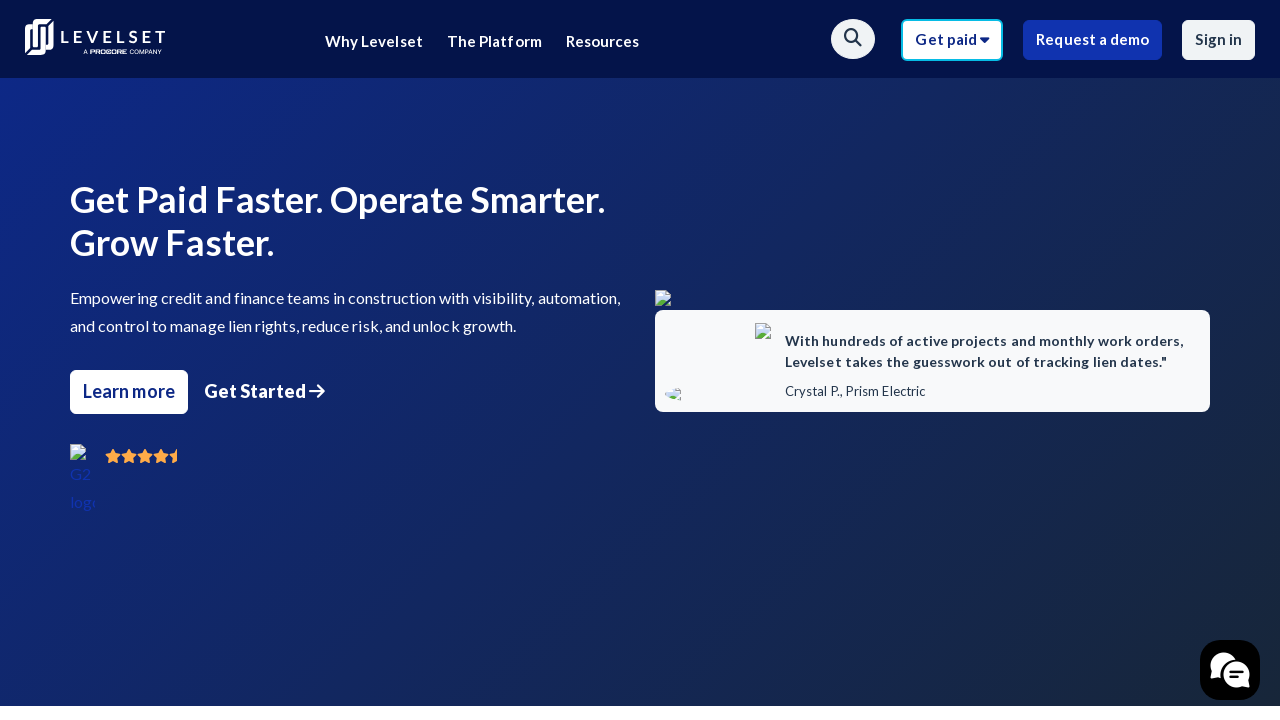

Located Get Paid button element
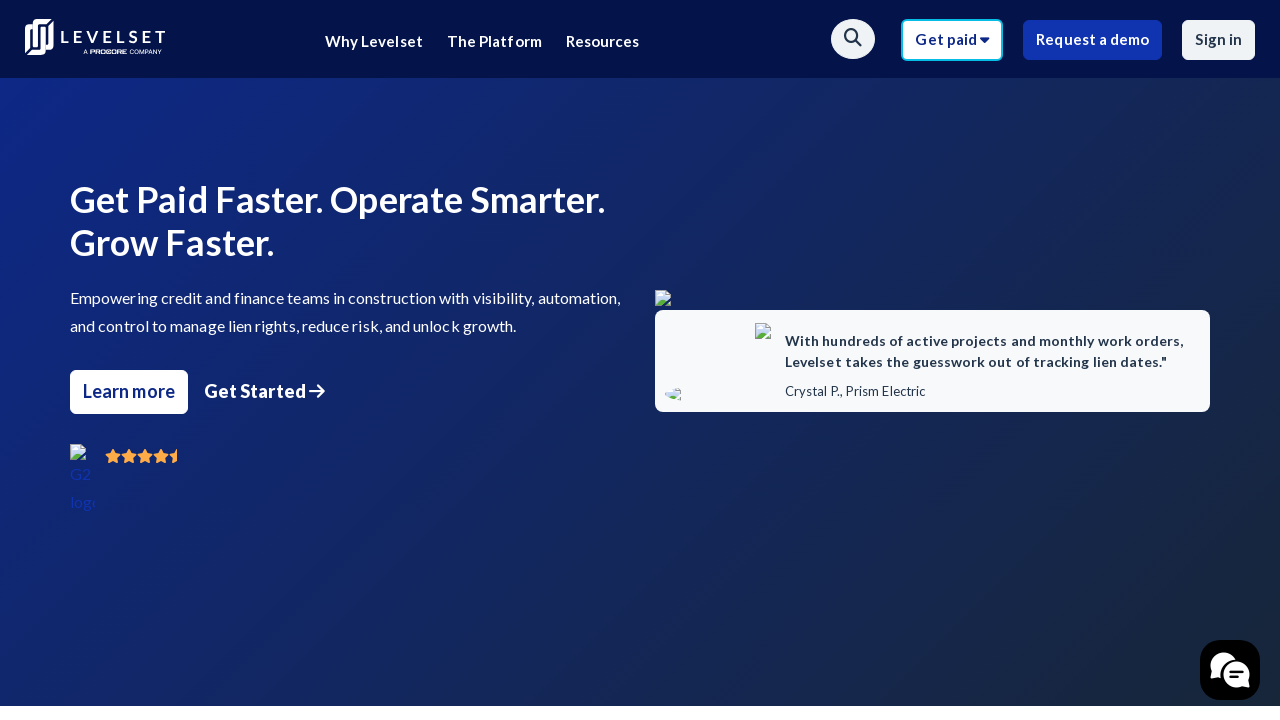

Double-clicked the Get Paid button at (952, 40) on xpath=//a[@class='btn btn-info btn-outline mob-dropdown-btn']
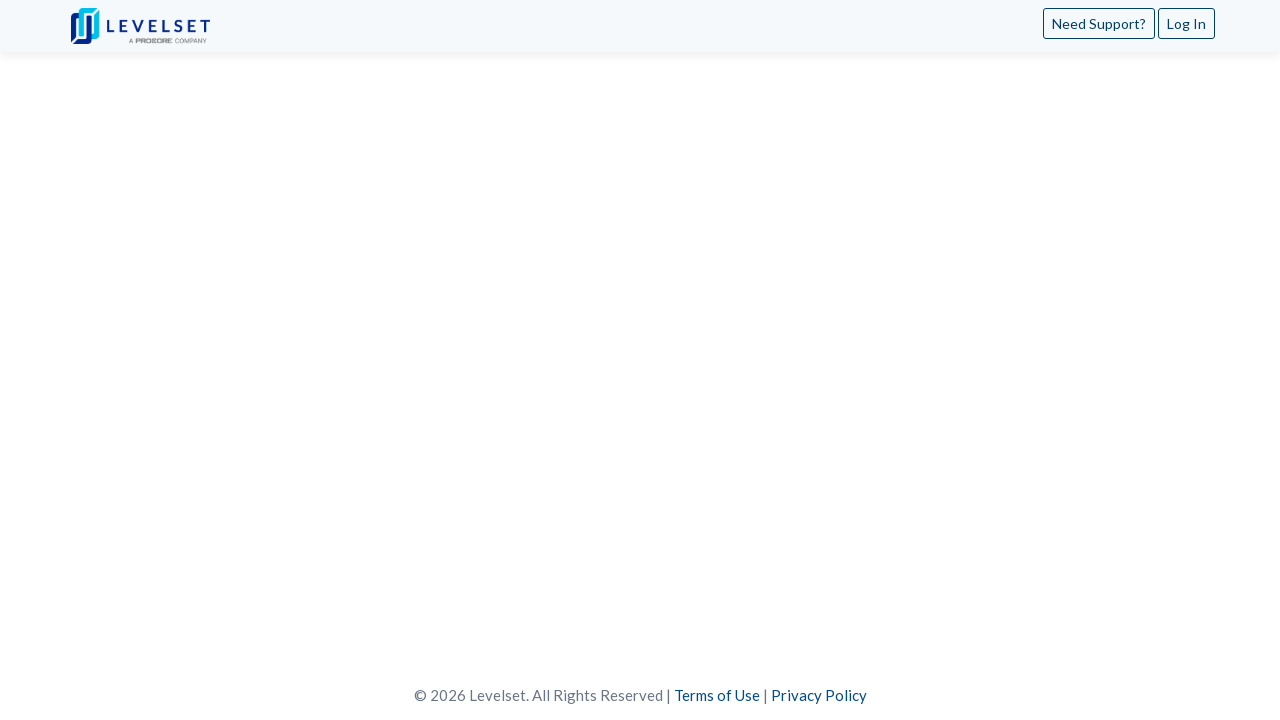

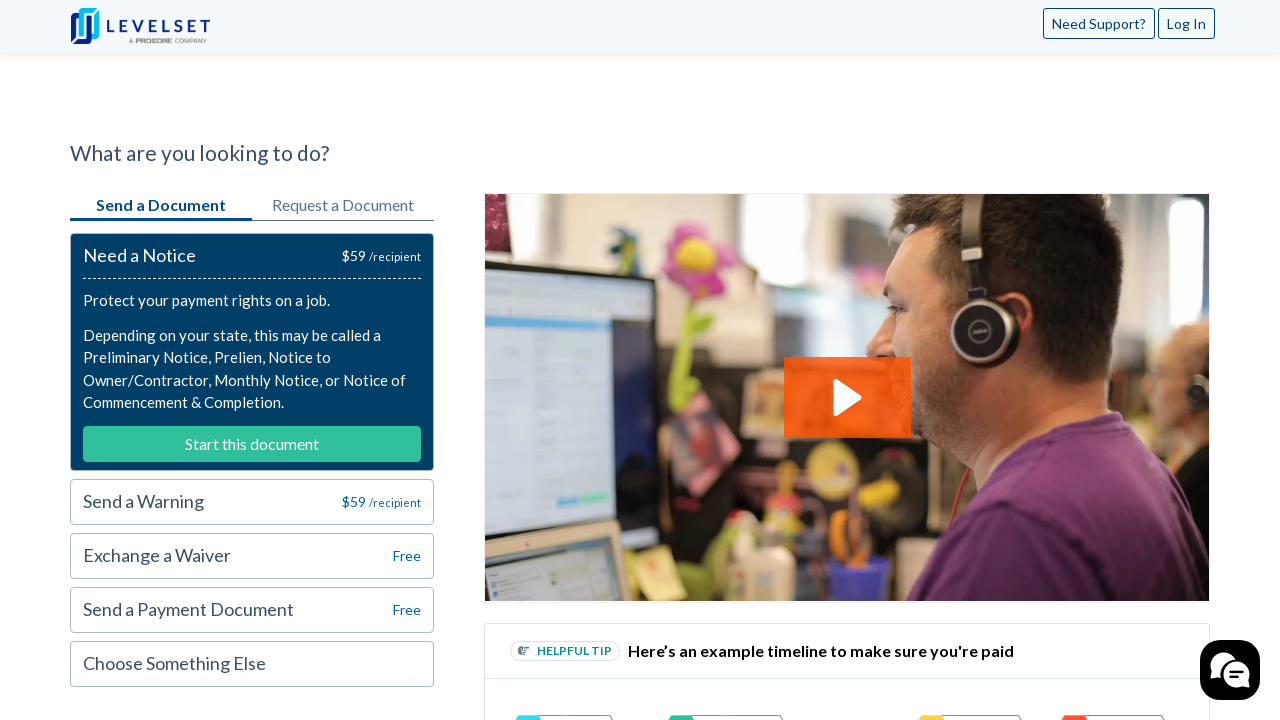